Tests todo application by injecting localStorage data via JavaScript and verifying the todo item appears correctly

Starting URL: https://example.cypress.io/todo

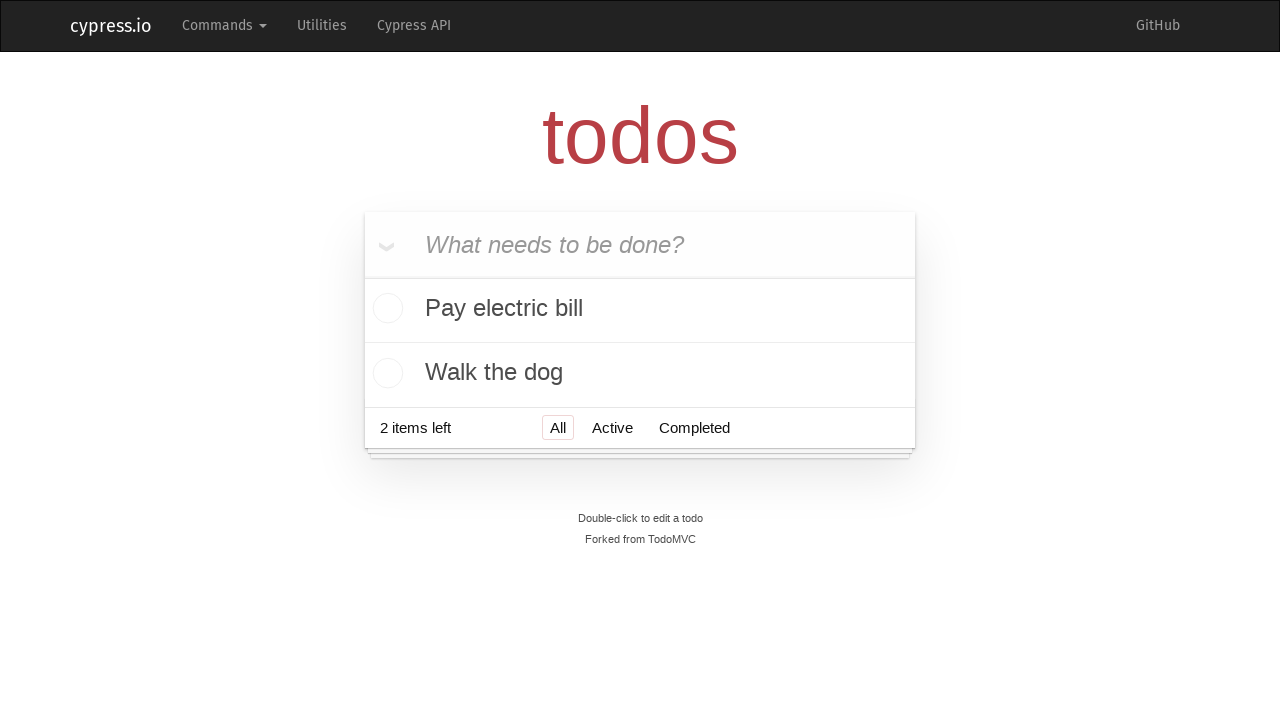

Injected localStorage data with a test todo item via JavaScript
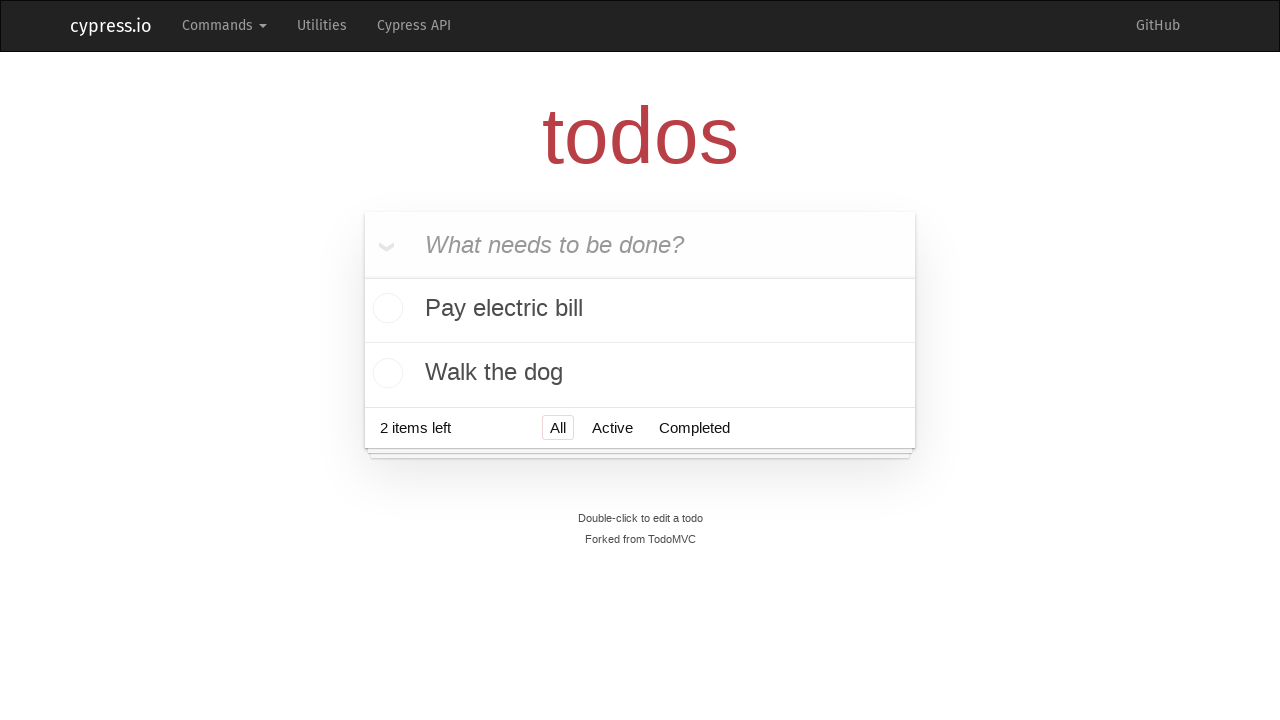

Reloaded page to load the injected localStorage data
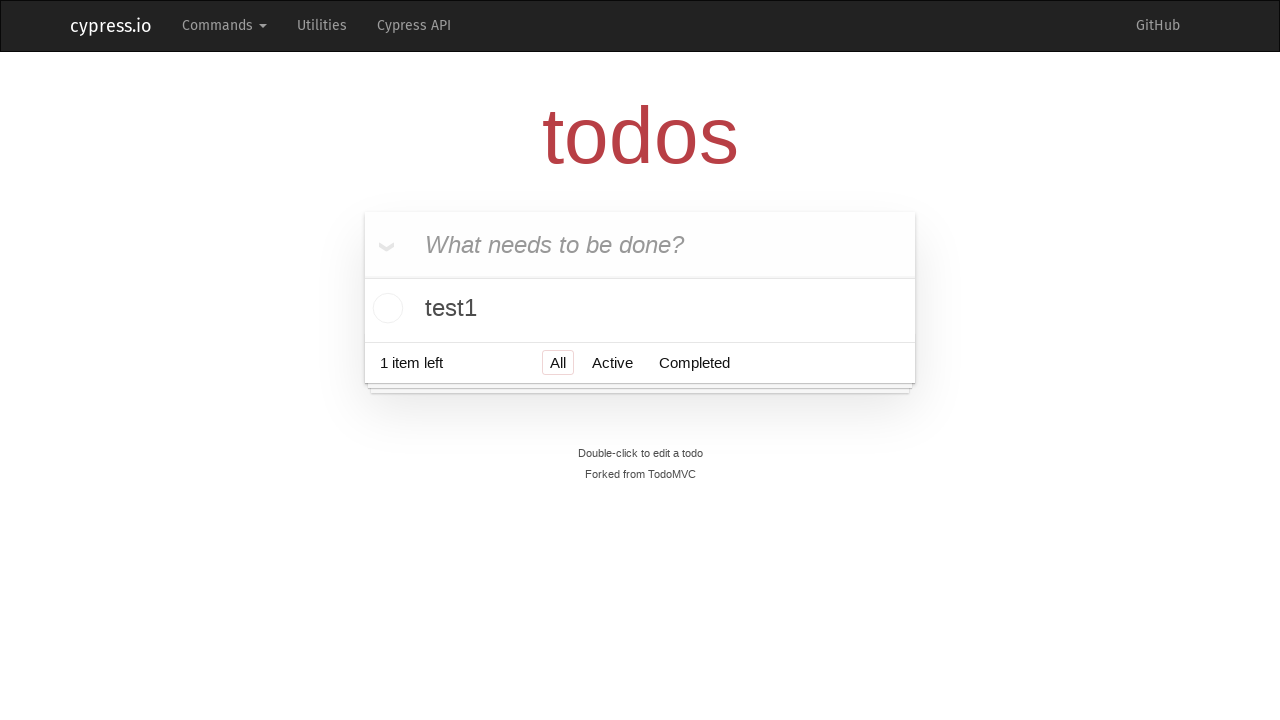

Verified that the todo item appeared in the todo list
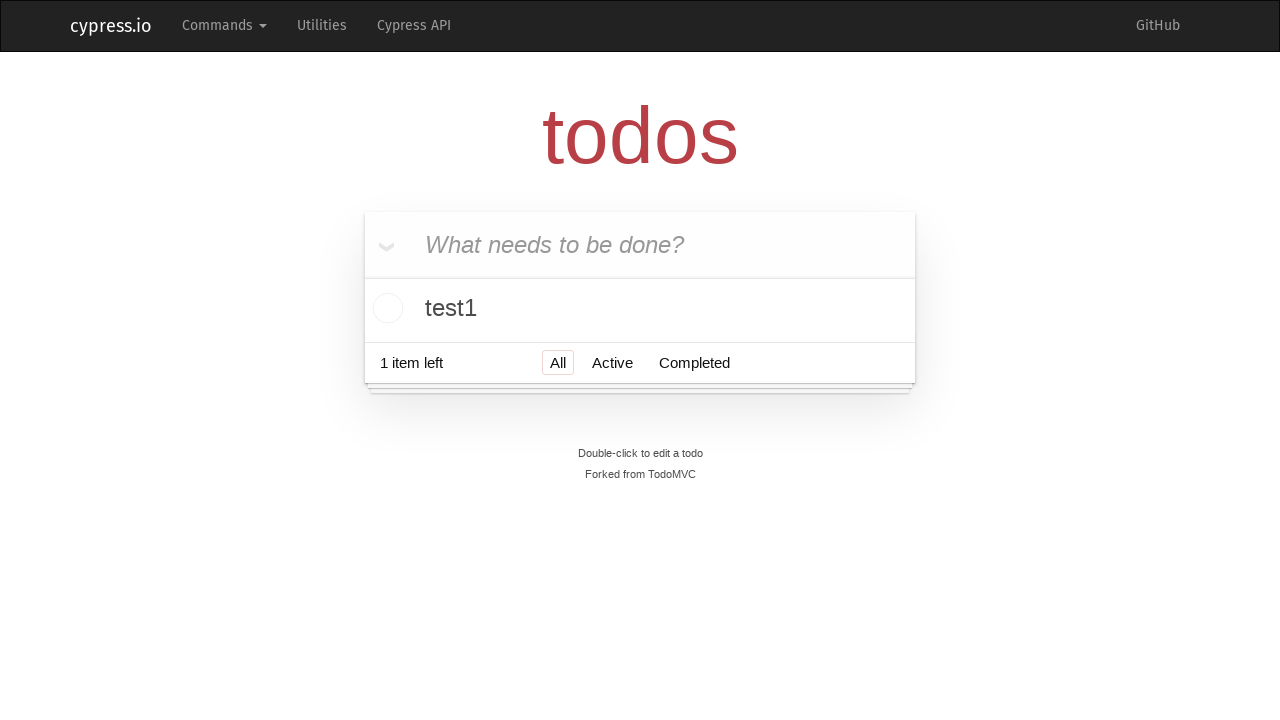

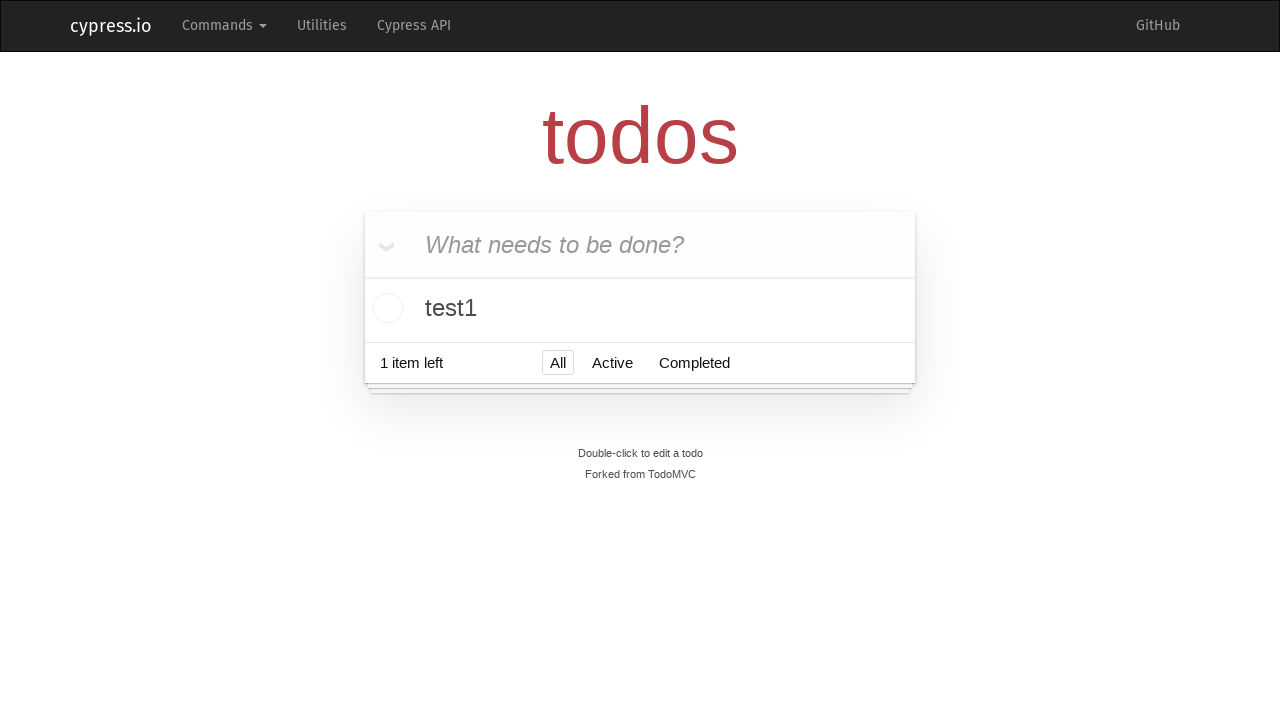